Tests table interaction by finding a specific user row and clicking the edit link for that user

Starting URL: https://the-internet.herokuapp.com/tables

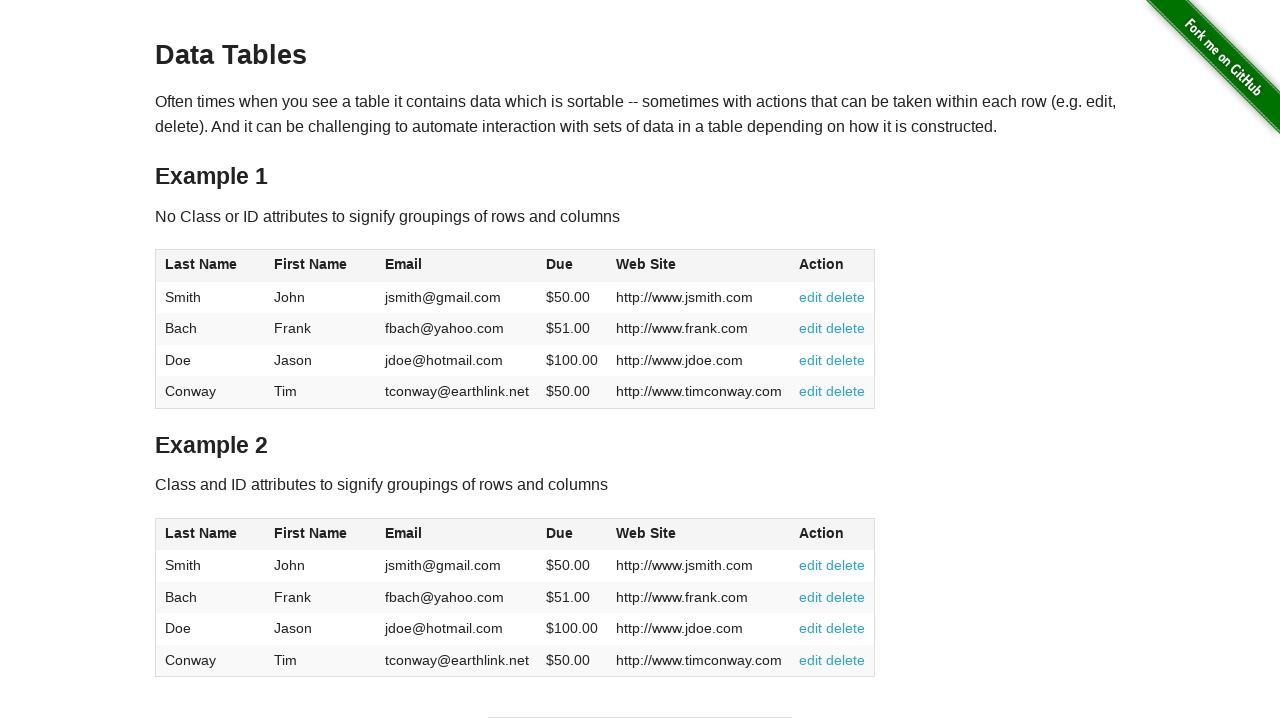

Waited for table#table1 tbody rows to load
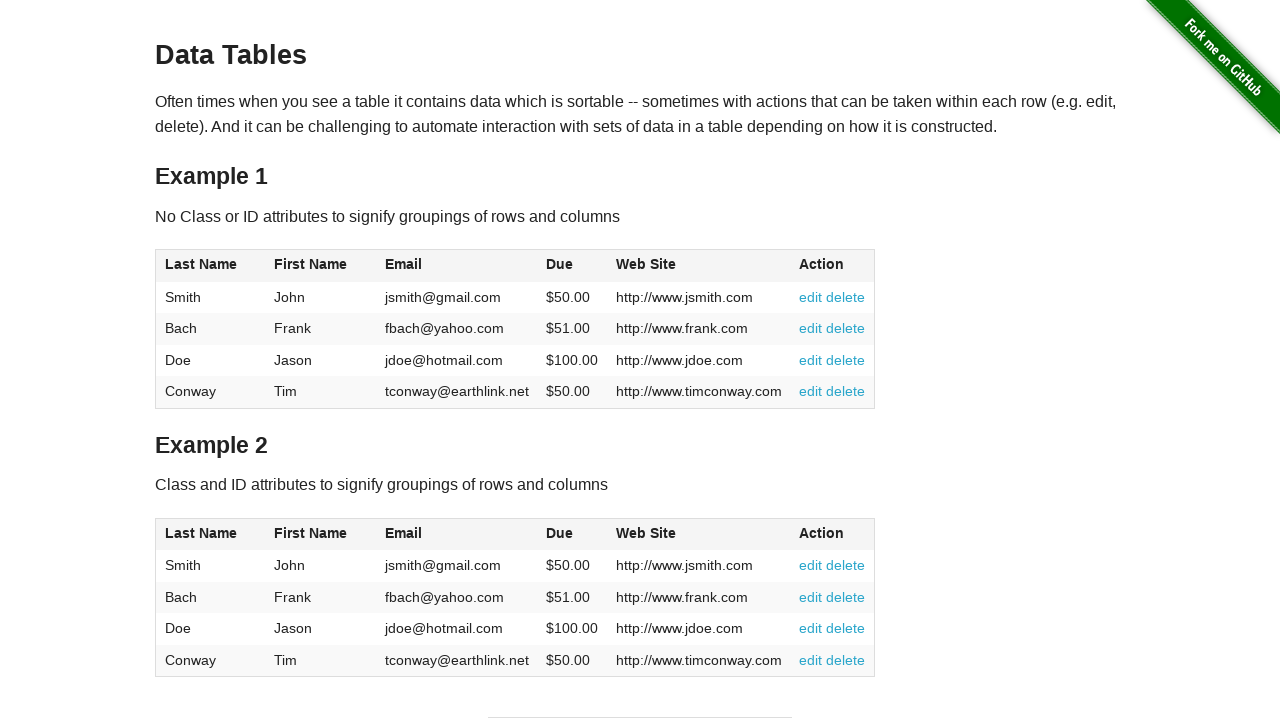

Located table row containing 'Frank'
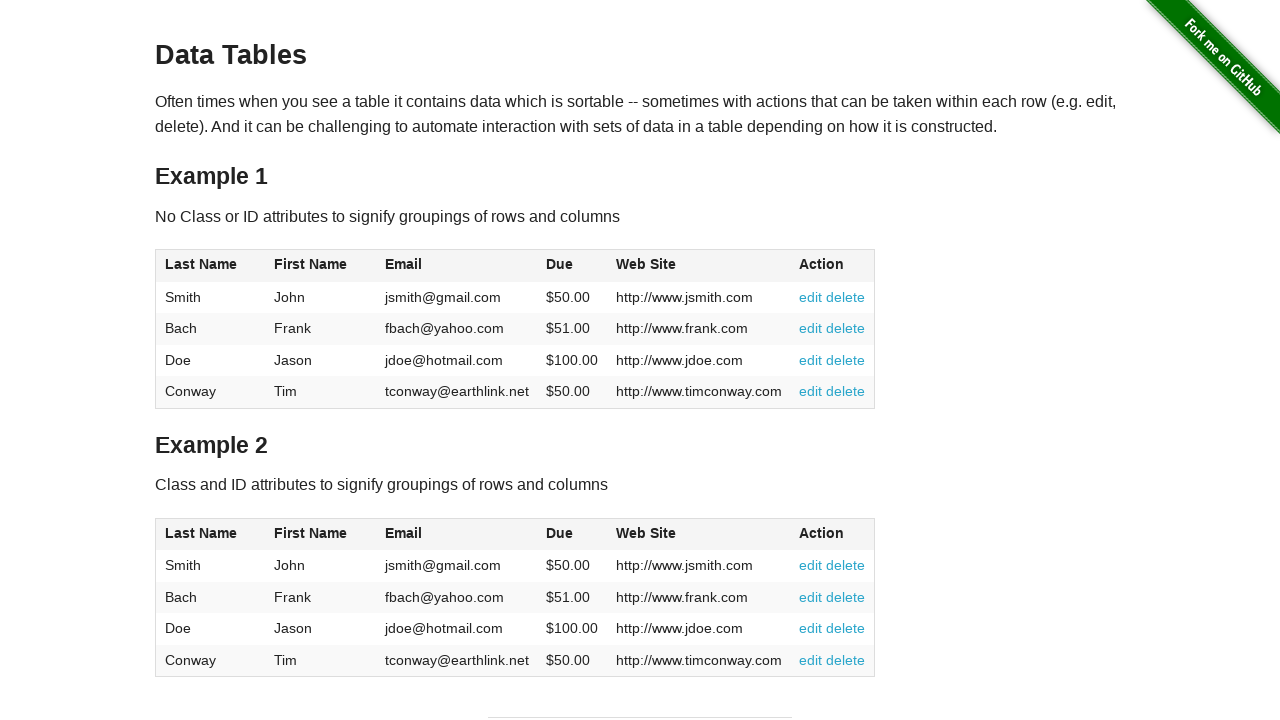

Clicked edit link for Frank's row at (811, 328) on table#table1 tbody tr >> internal:has-text="Frank"i >> internal:text="edit"i
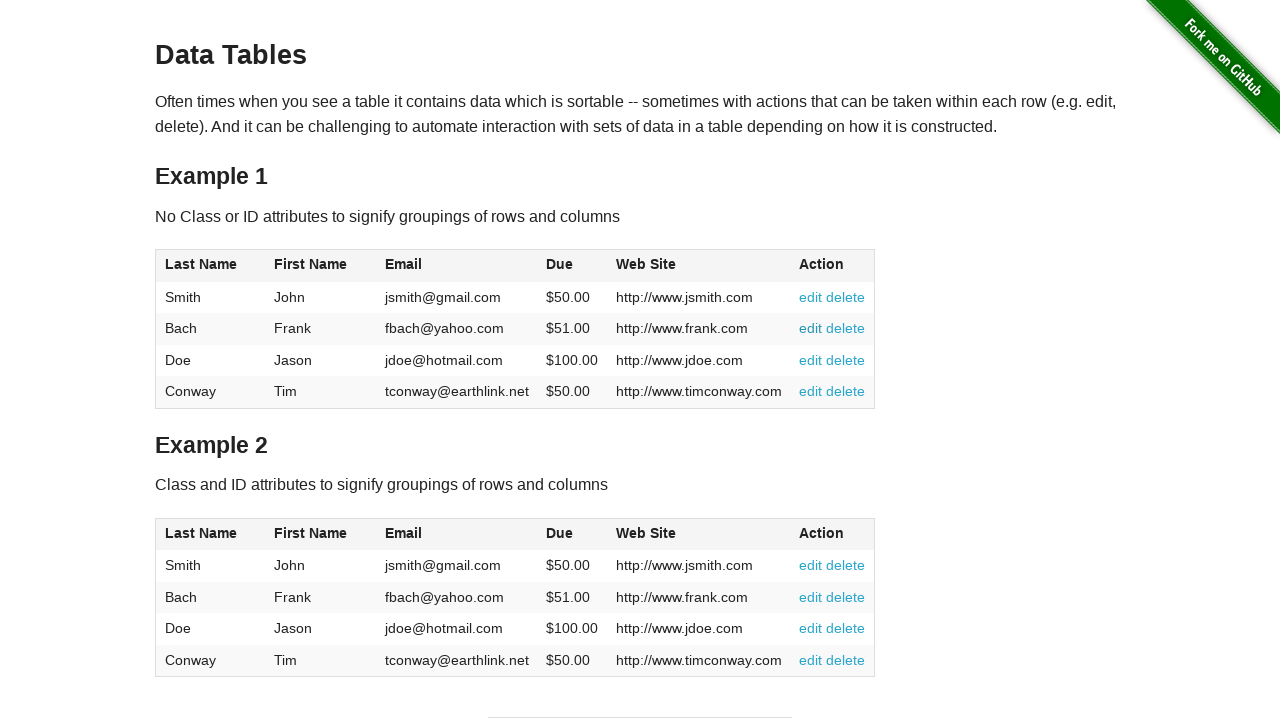

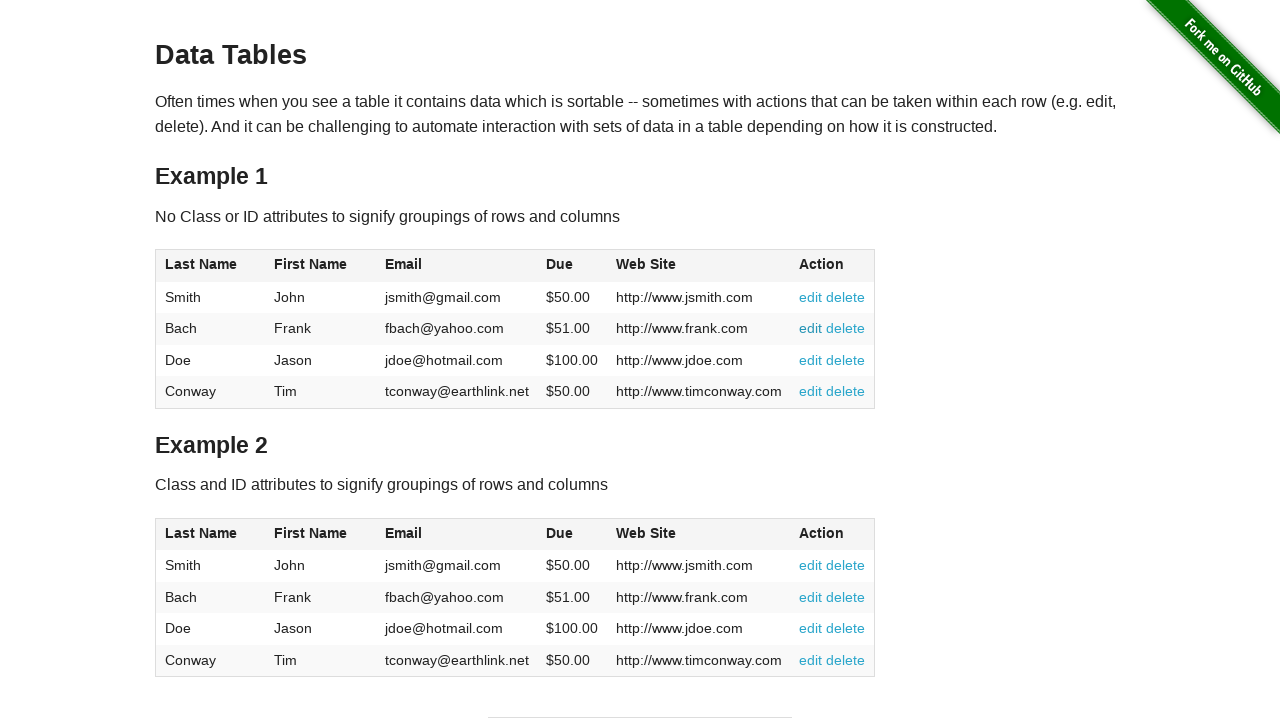